Tests JavaScript prompt dialog by clicking the prompt button, entering text, accepting it, and verifying the result contains the entered text

Starting URL: https://the-internet.herokuapp.com/javascript_alerts

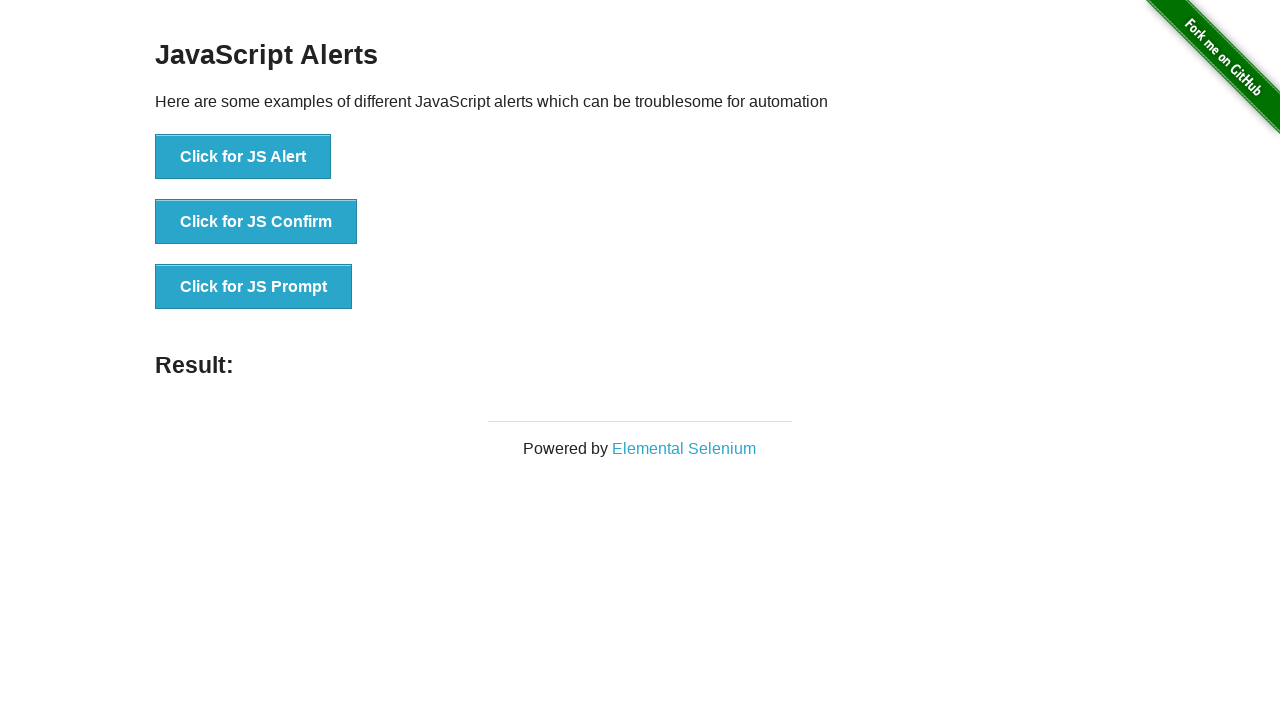

Set up dialog handler to accept prompt with text 'Abdullah'
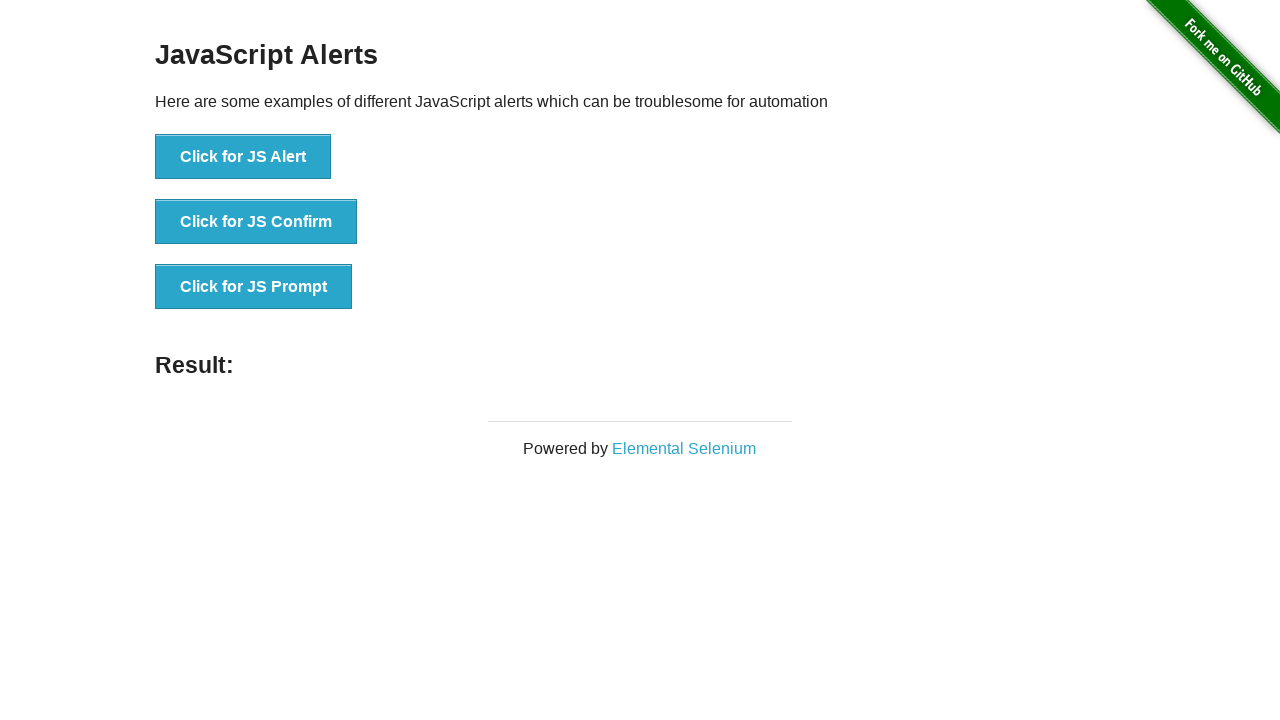

Clicked the 'Click for JS Prompt' button at (254, 287) on text='Click for JS Prompt'
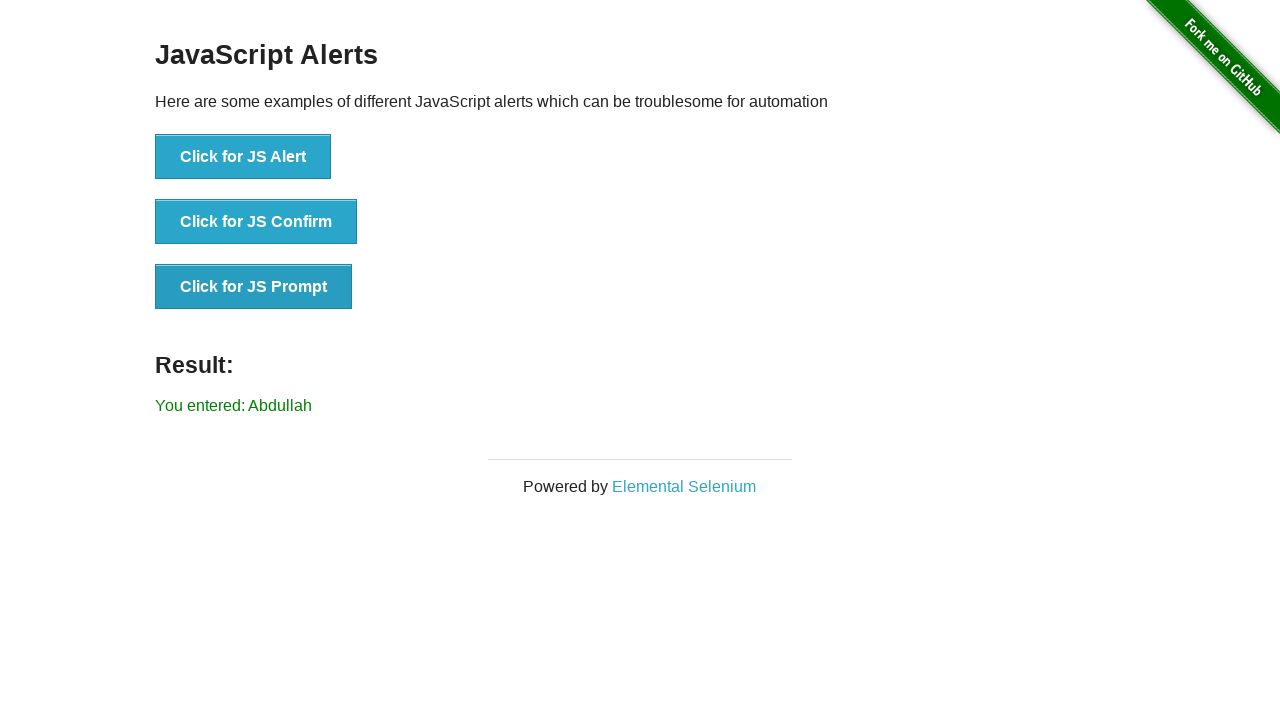

Waited 500ms for the result to update
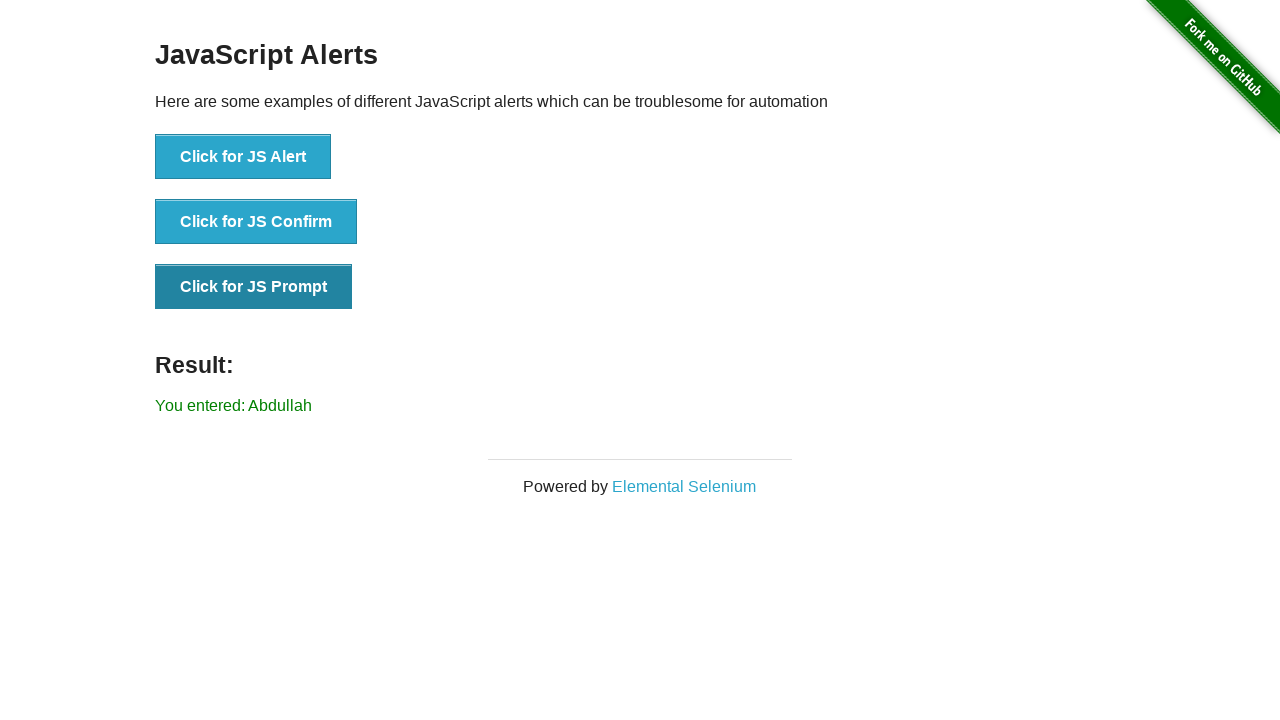

Located the result element
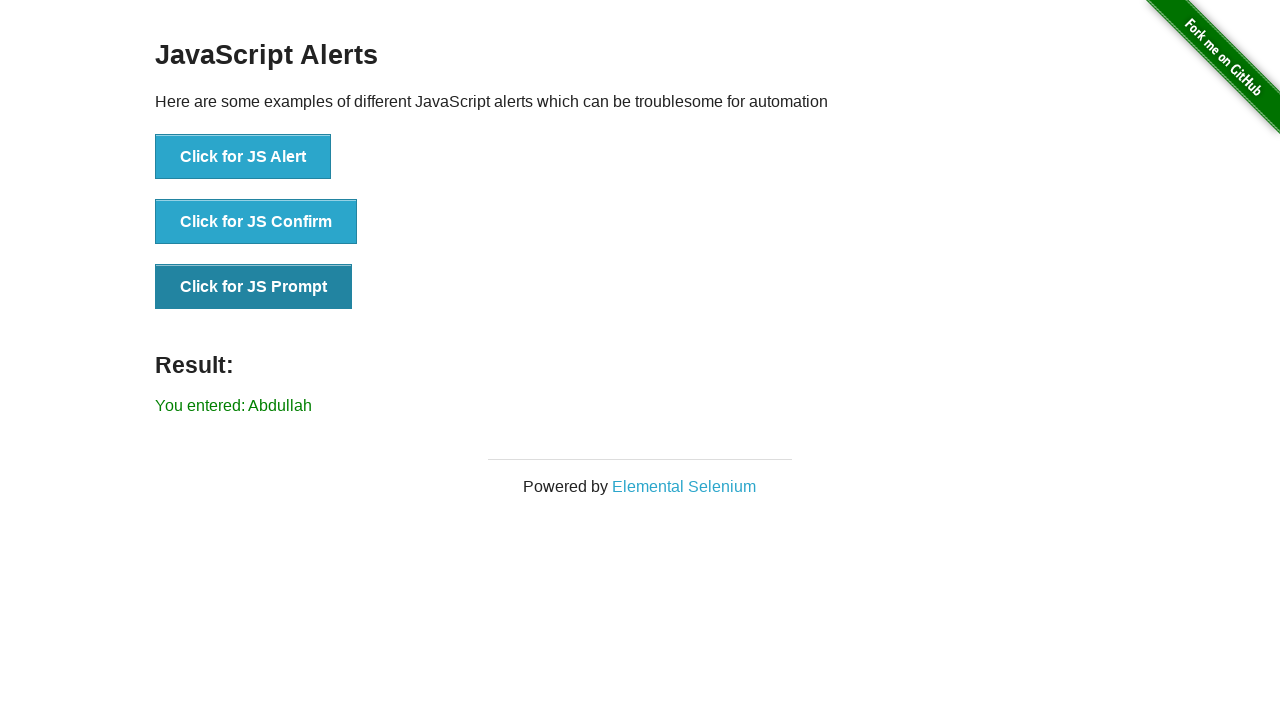

Verified that the result contains 'Abdullah'
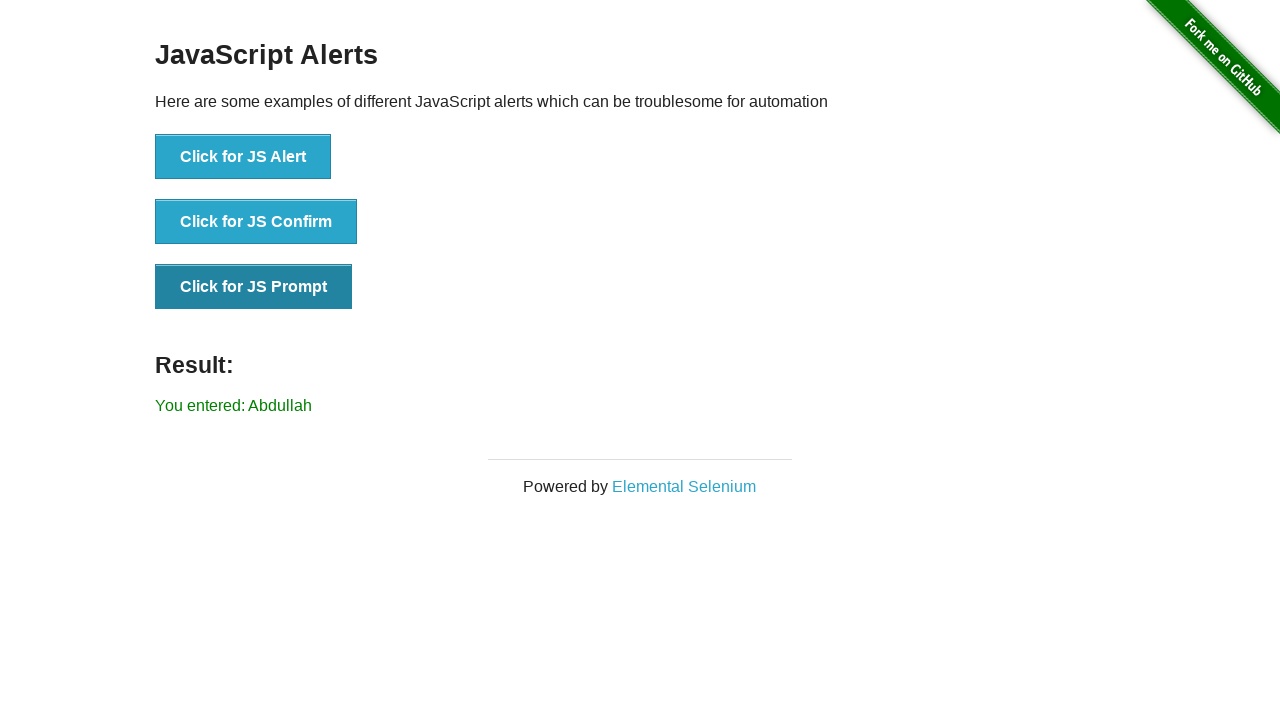

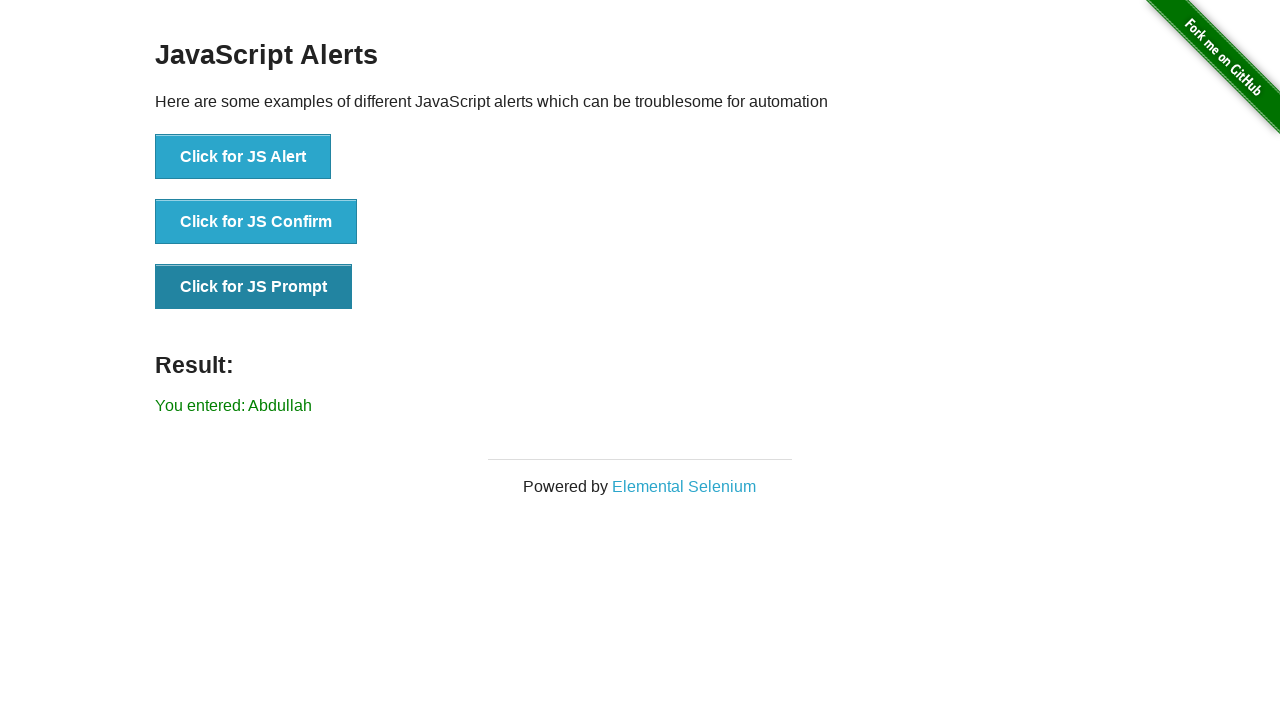